Tests train search functionality on erail.in by entering source and destination stations and unchecking the date filter

Starting URL: https://erail.in/

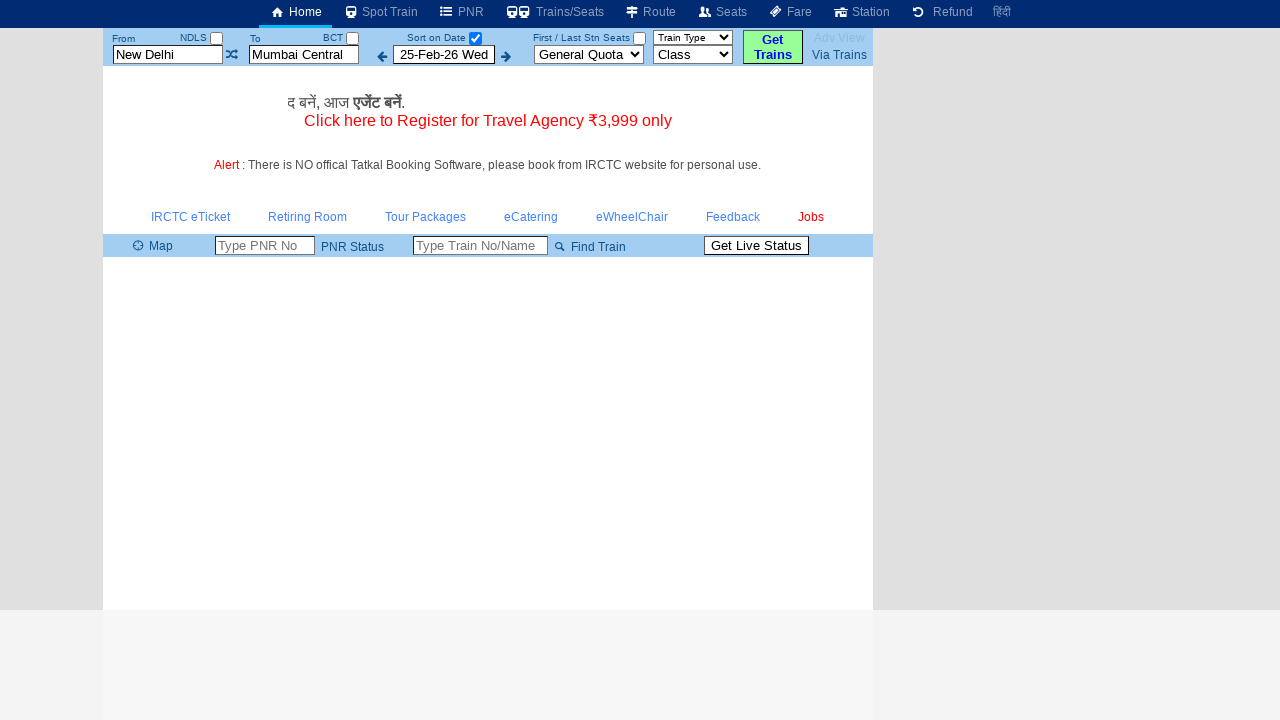

Cleared source station field on #txtStationFrom
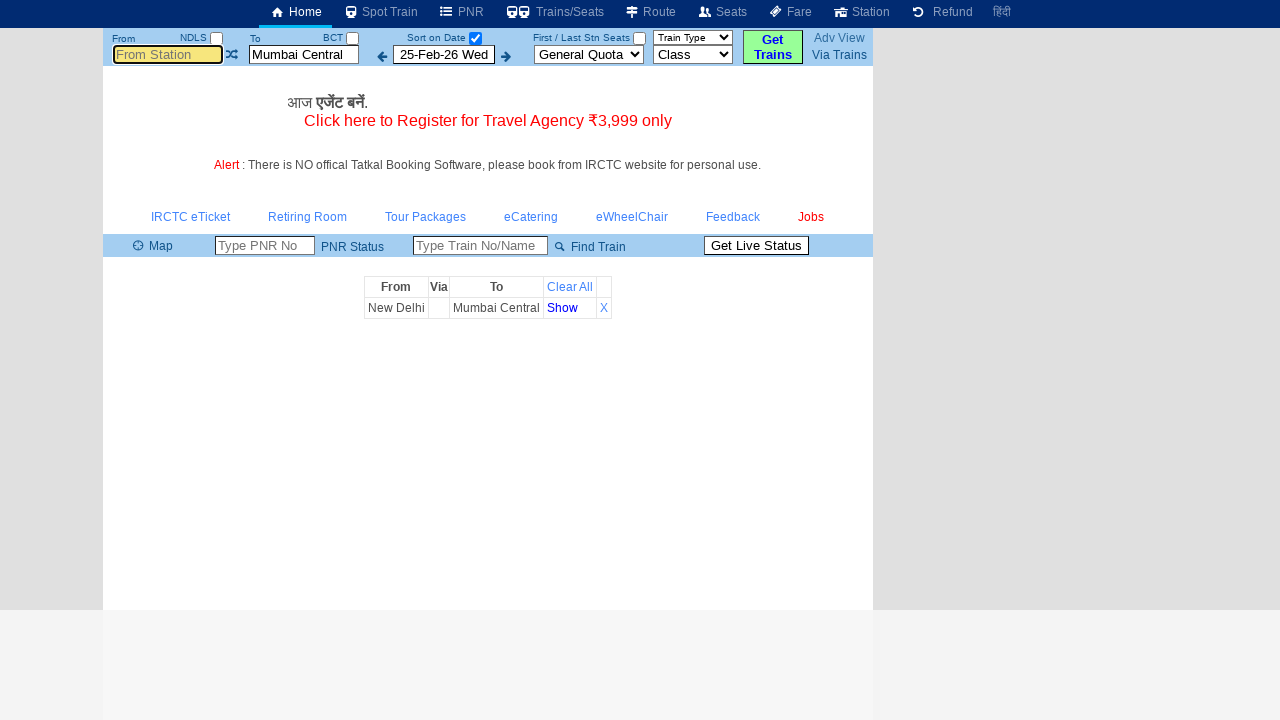

Entered 'MAS' as source station on #txtStationFrom
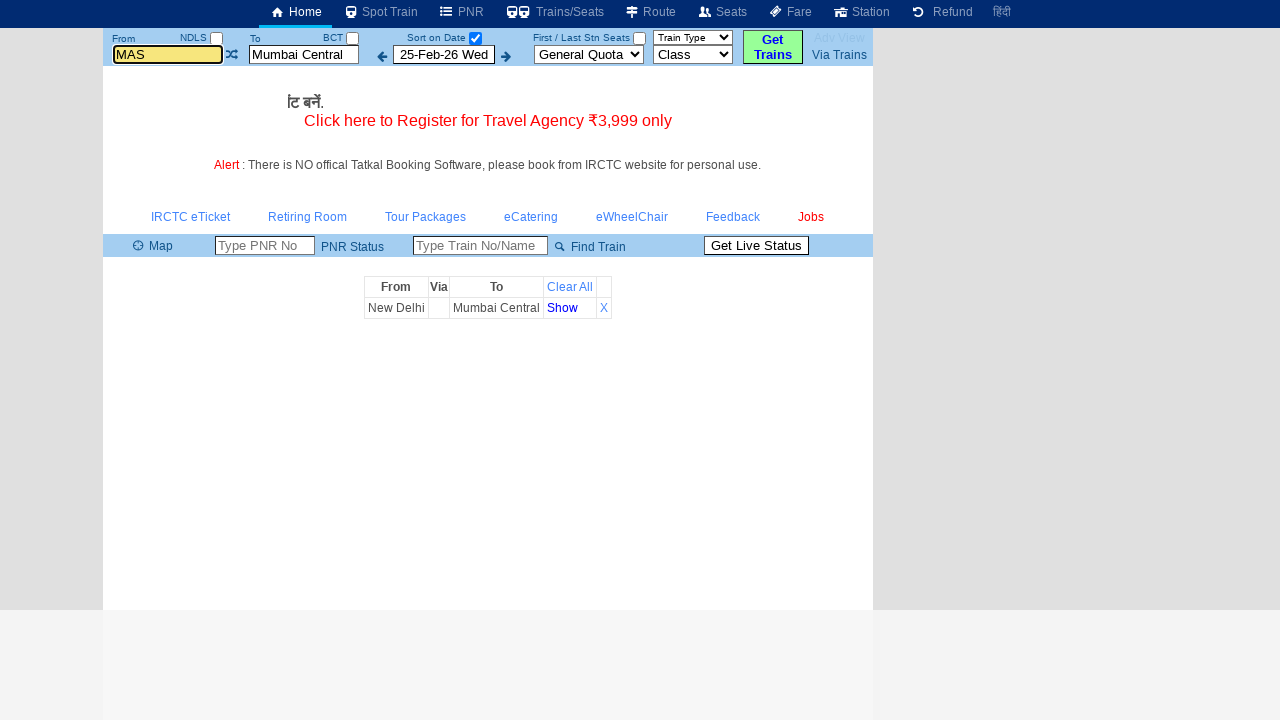

Pressed Tab to move from source station field on #txtStationFrom
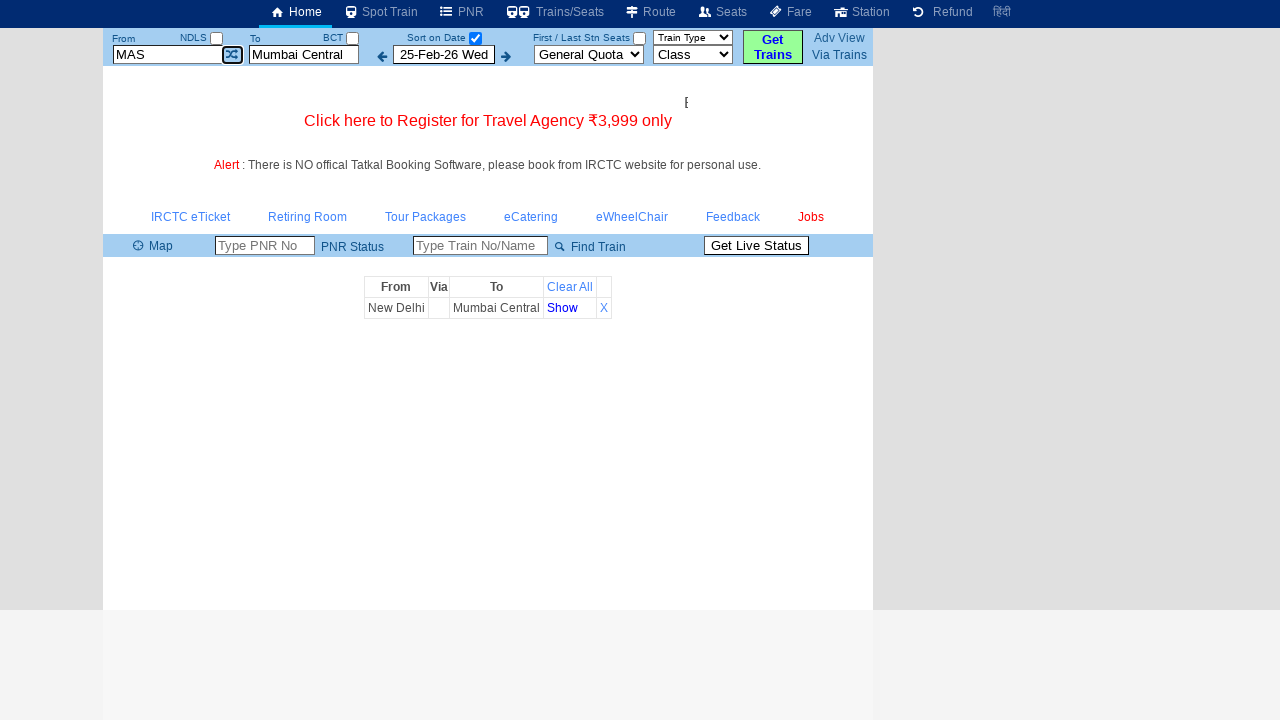

Cleared destination station field on #txtStationTo
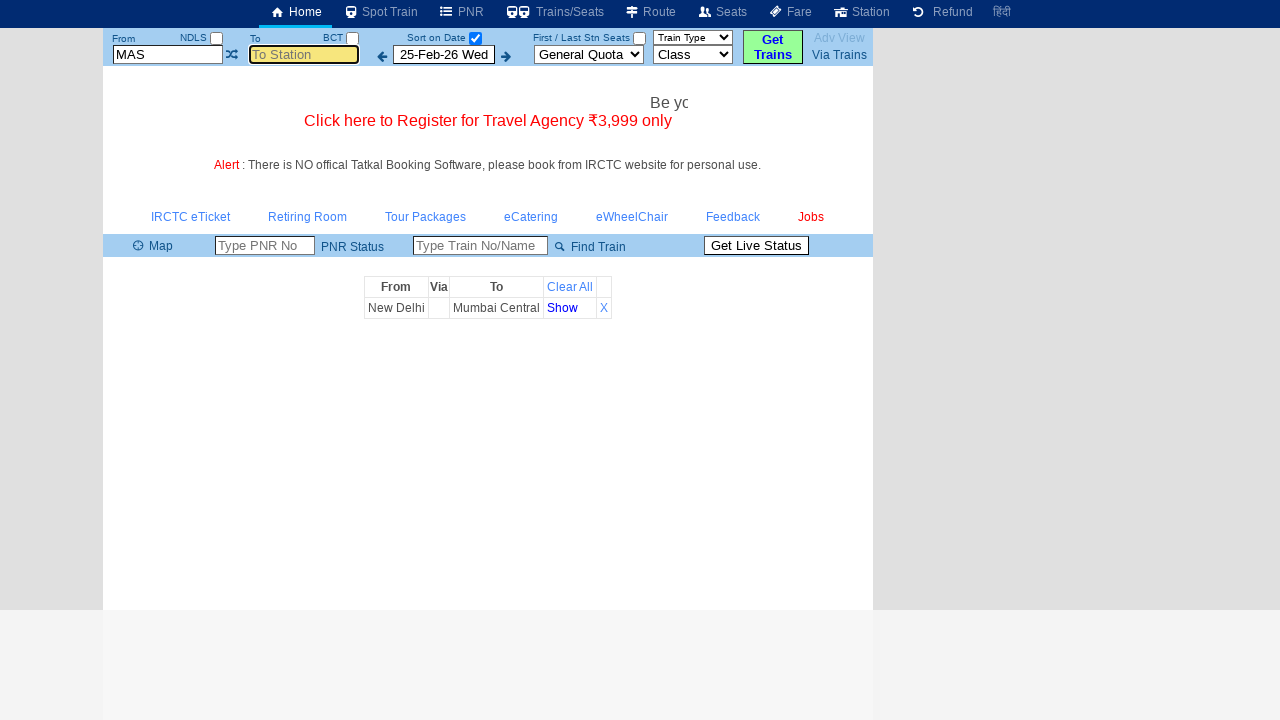

Entered 'SBC' as destination station on #txtStationTo
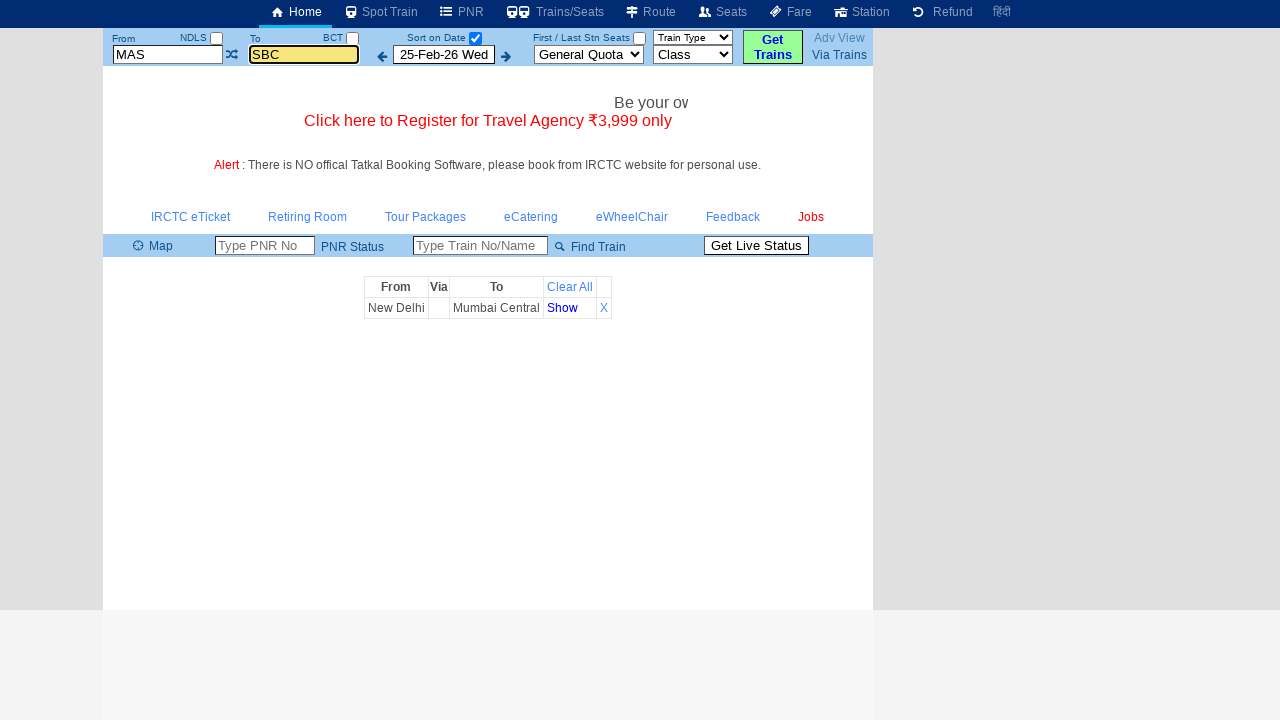

Pressed Tab to move from destination station field on #txtStationTo
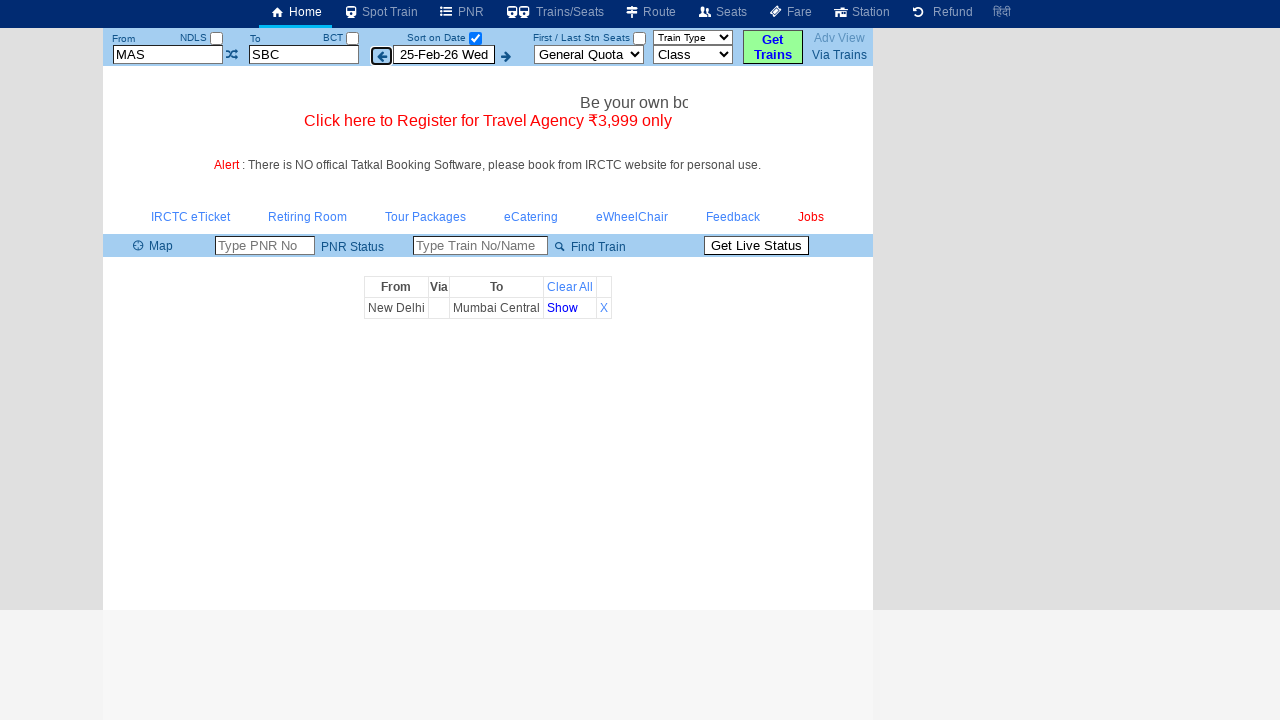

Unchecked the 'Select Date Only' checkbox to disable date filter at (475, 38) on #chkSelectDateOnly
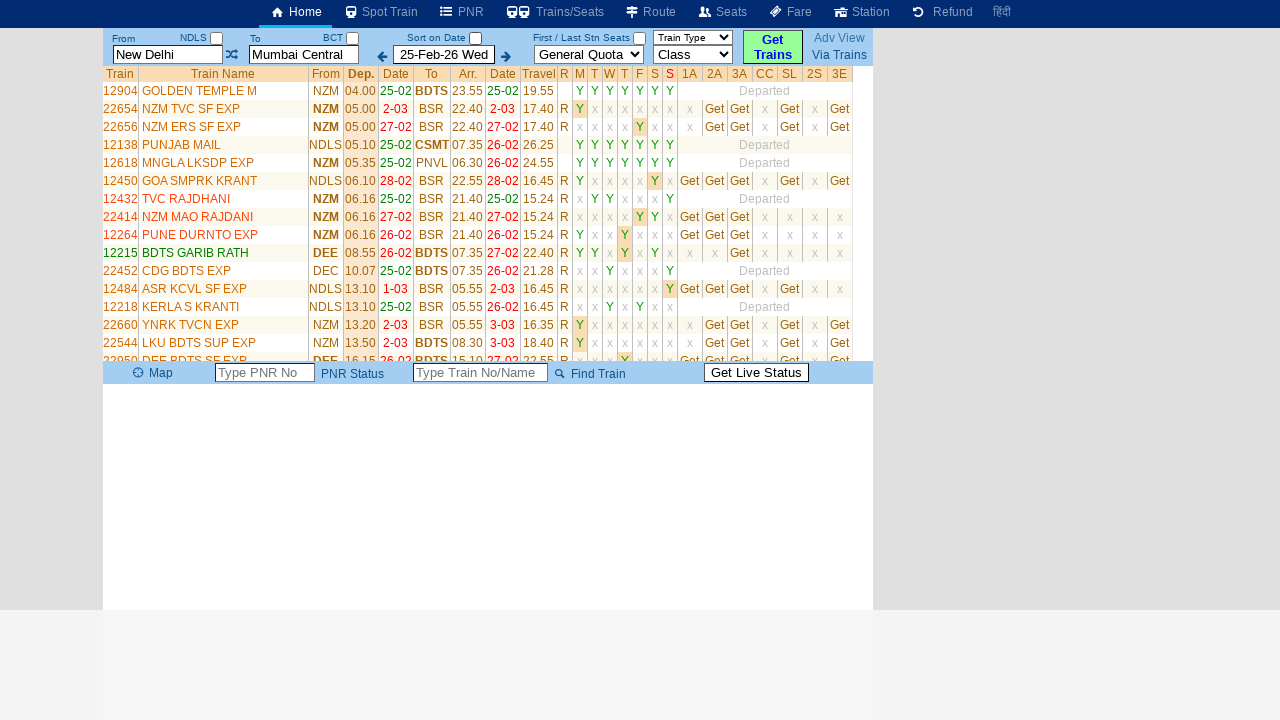

Train list table loaded successfully
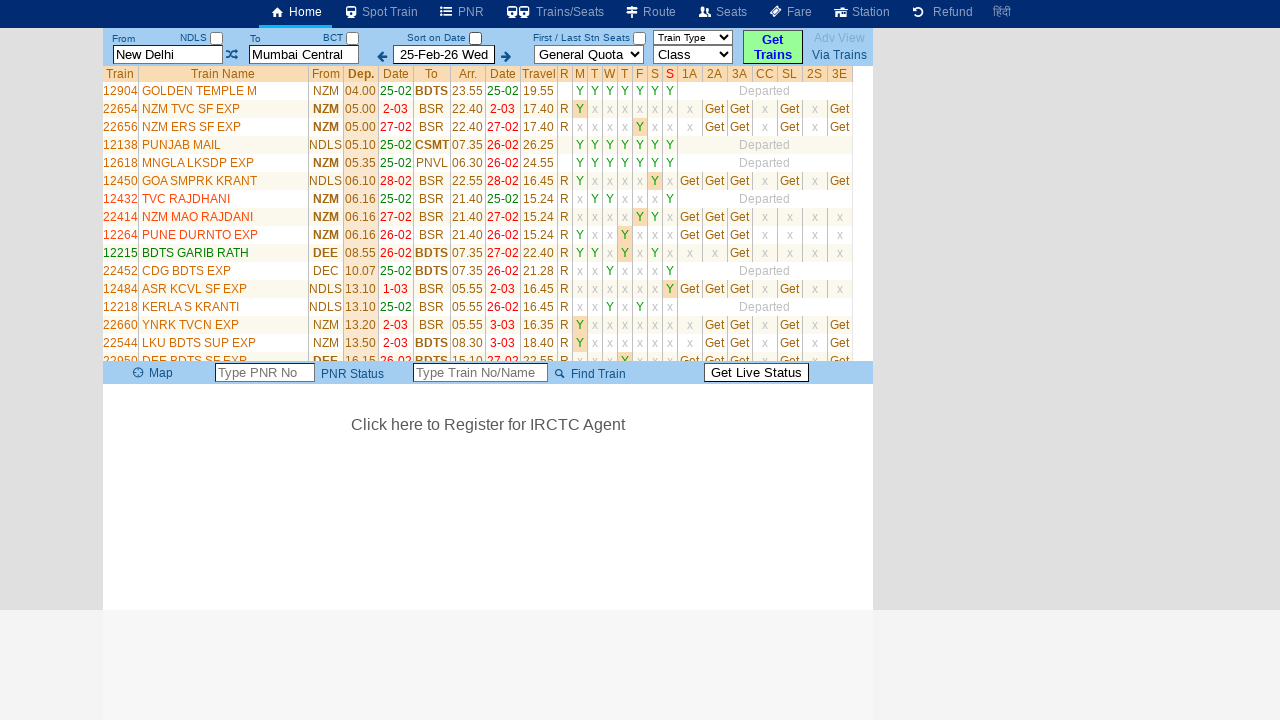

Train search results verified - table rows and cells are visible
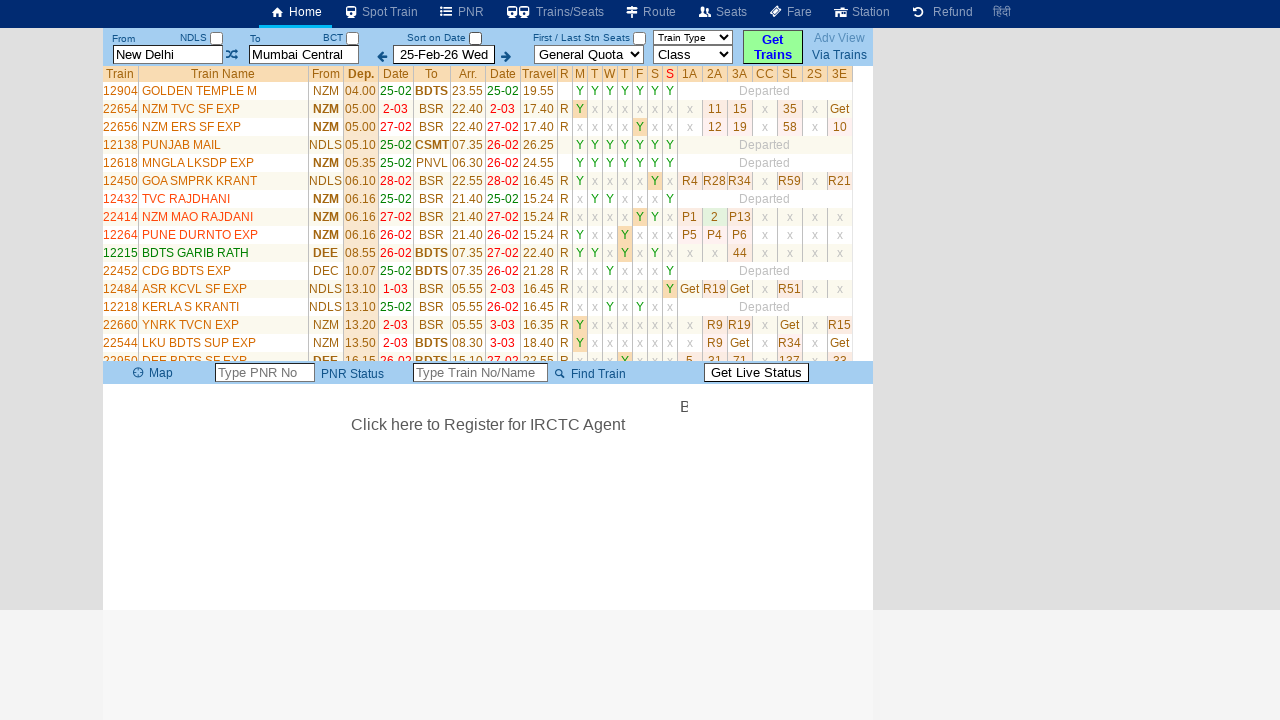

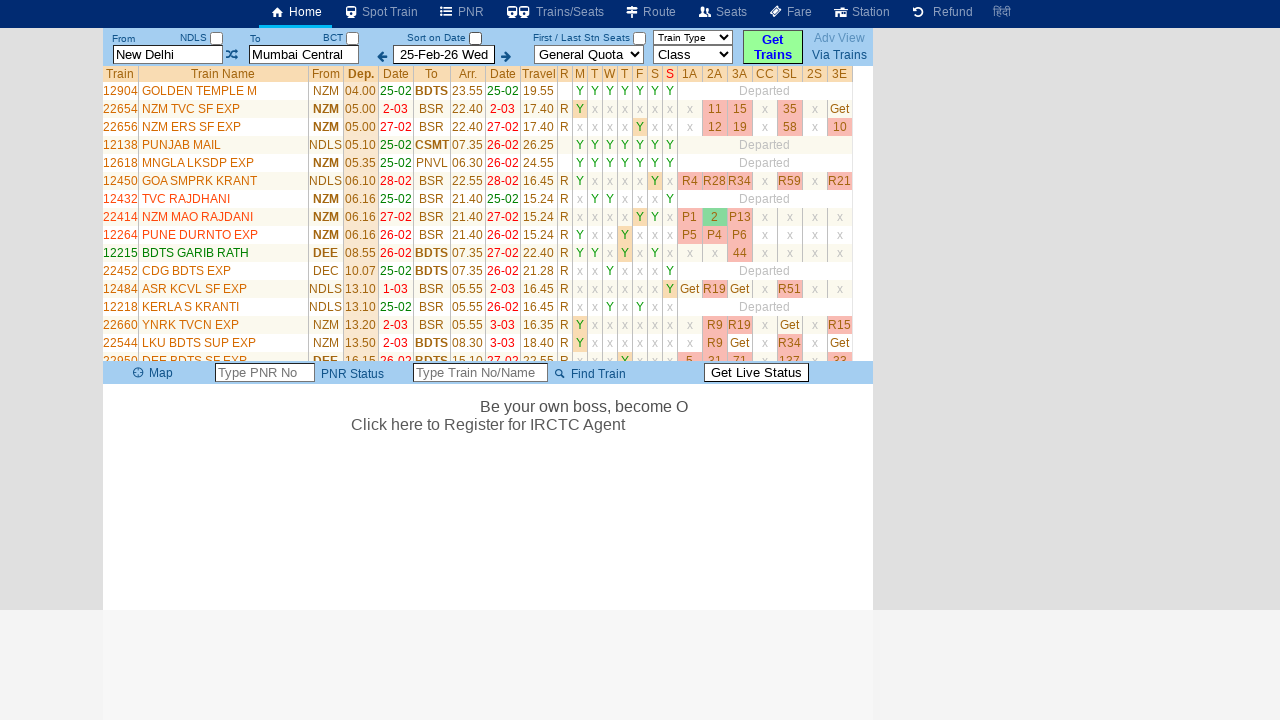